Navigates through all Top Lists submenu items on the 99 Bottles of Beer website (Top Rated, Top Rated Real, Top Rated Esoteric, Top Rated Assembly, Top Hits, New Languages, New Comments)

Starting URL: https://www.99-bottles-of-beer.net/

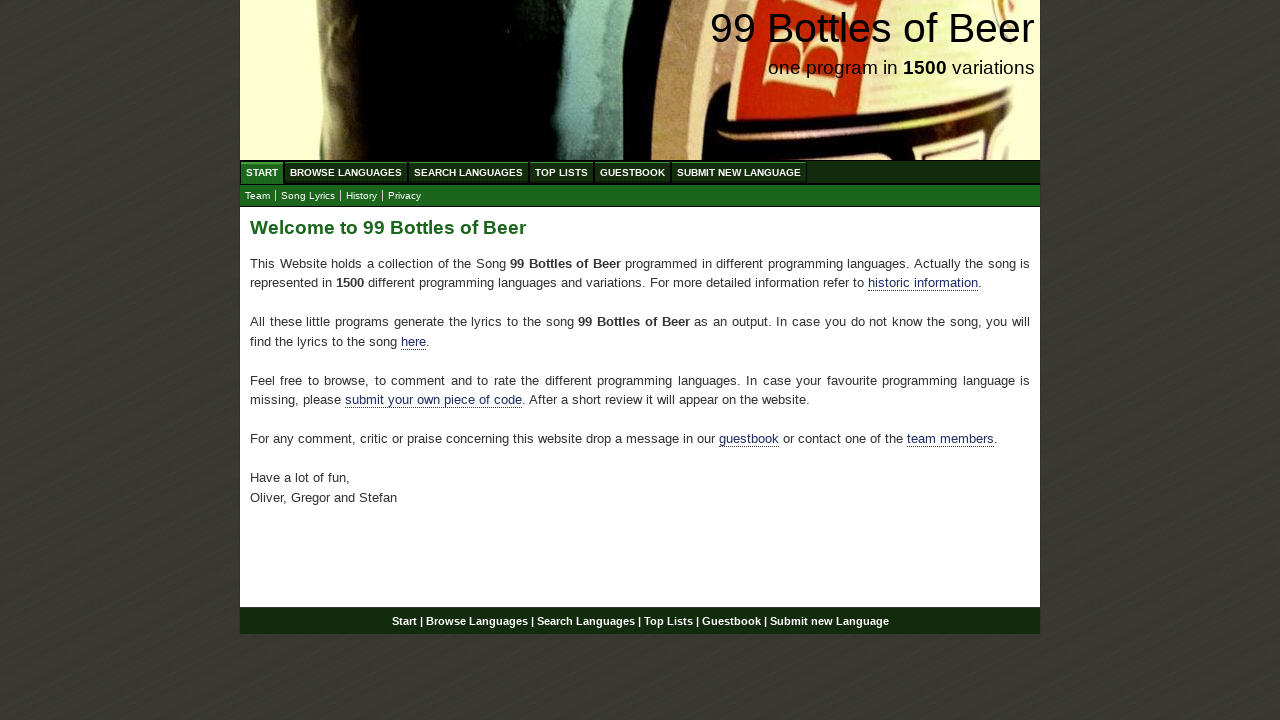

Clicked 'Top Lists' in main menu at (562, 172) on #menu a:has-text('Top Lists')
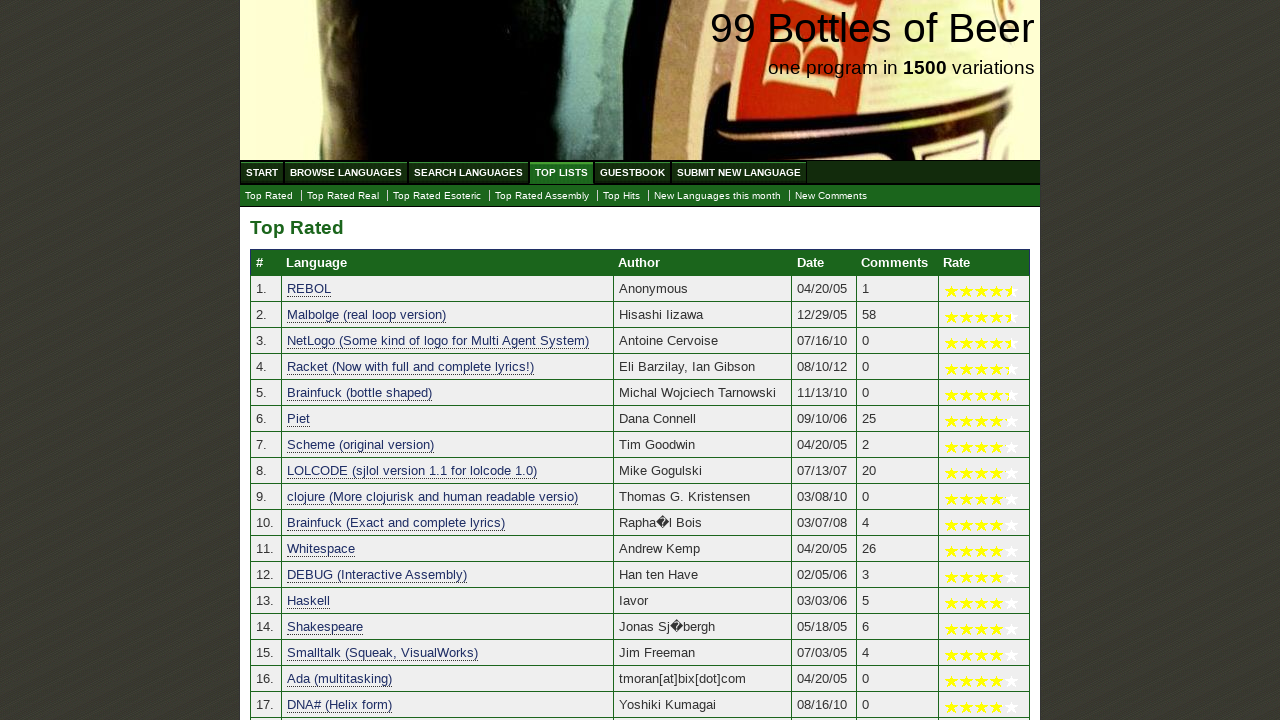

Top Lists submenu loaded with 'Top Rated' heading visible
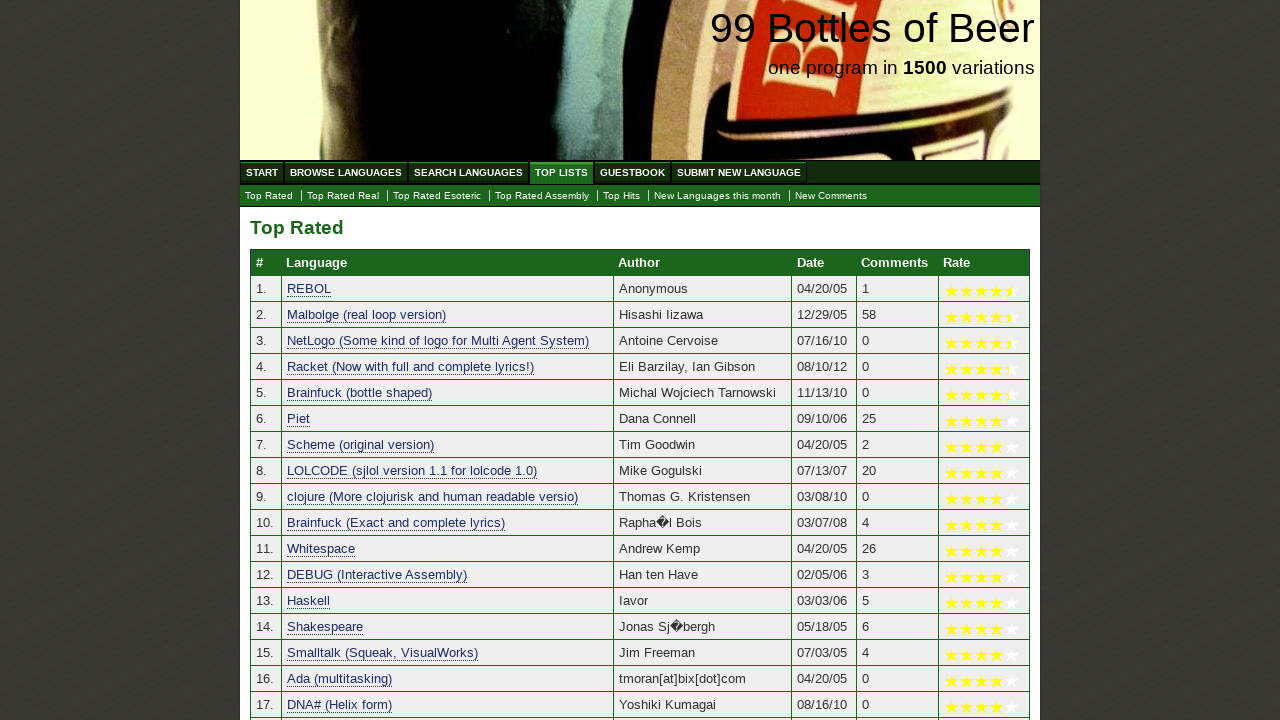

Clicked 'Top Rated Real' submenu item at (343, 196) on #submenu a:has-text('Top Rated Real')
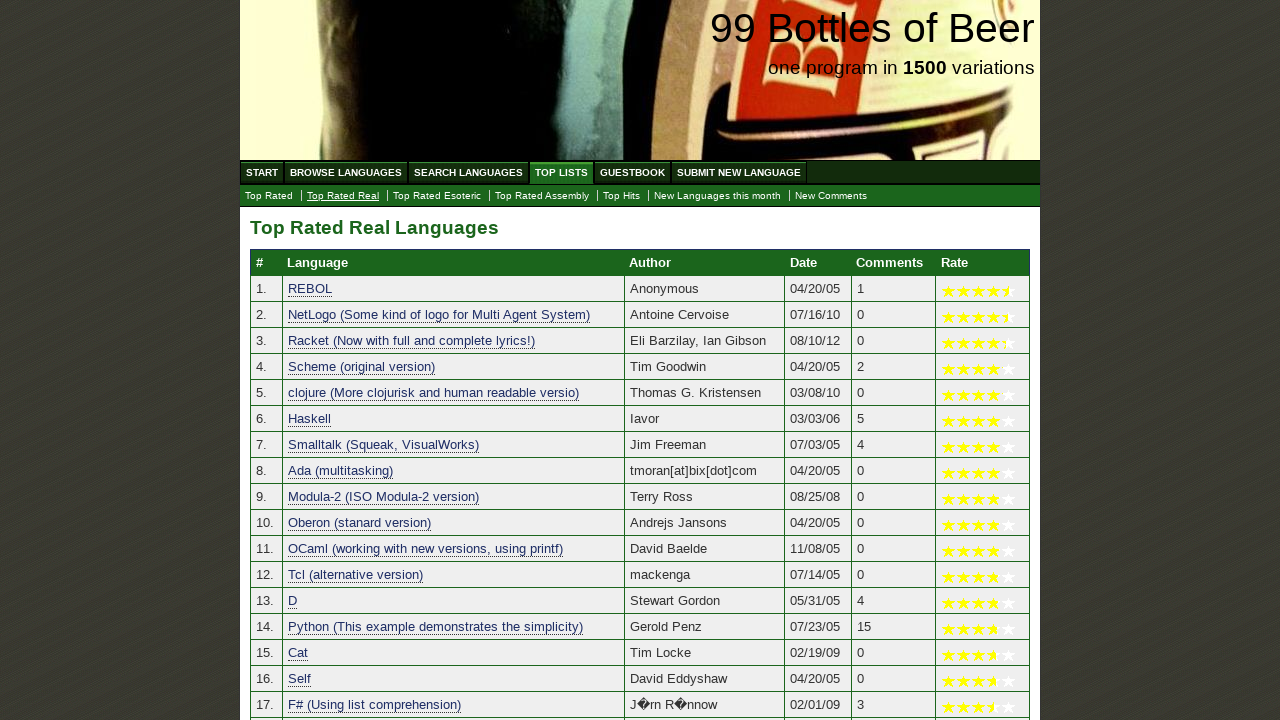

Navigated to Top Rated Real Languages page
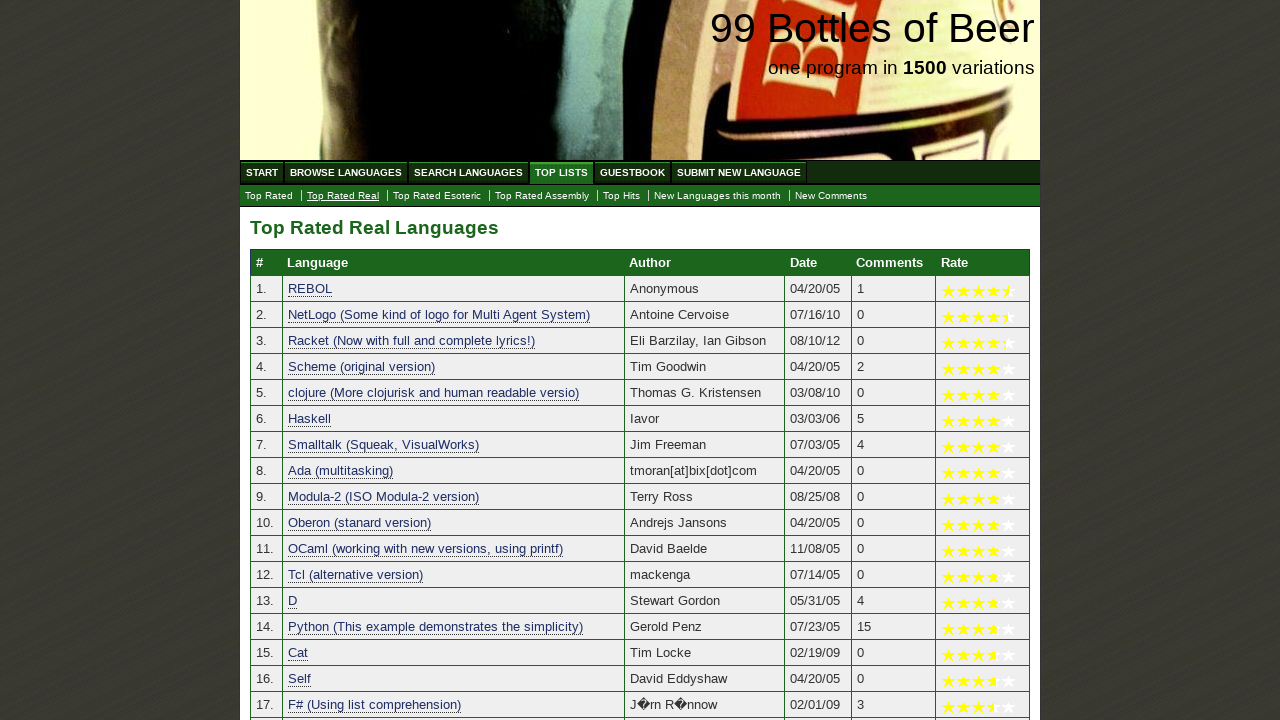

Clicked 'Top Rated Esoteric' link at (437, 196) on a:has-text('Top Rated Esoteric')
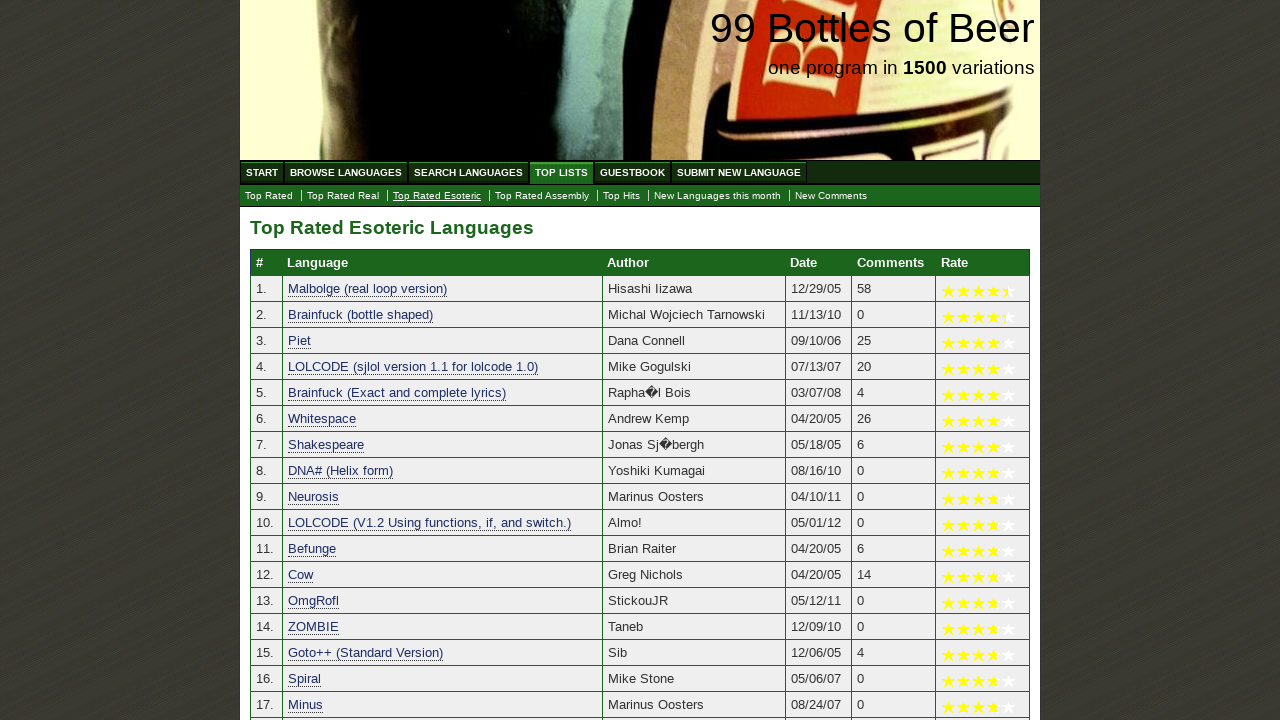

Navigated to Top Rated Esoteric Languages page
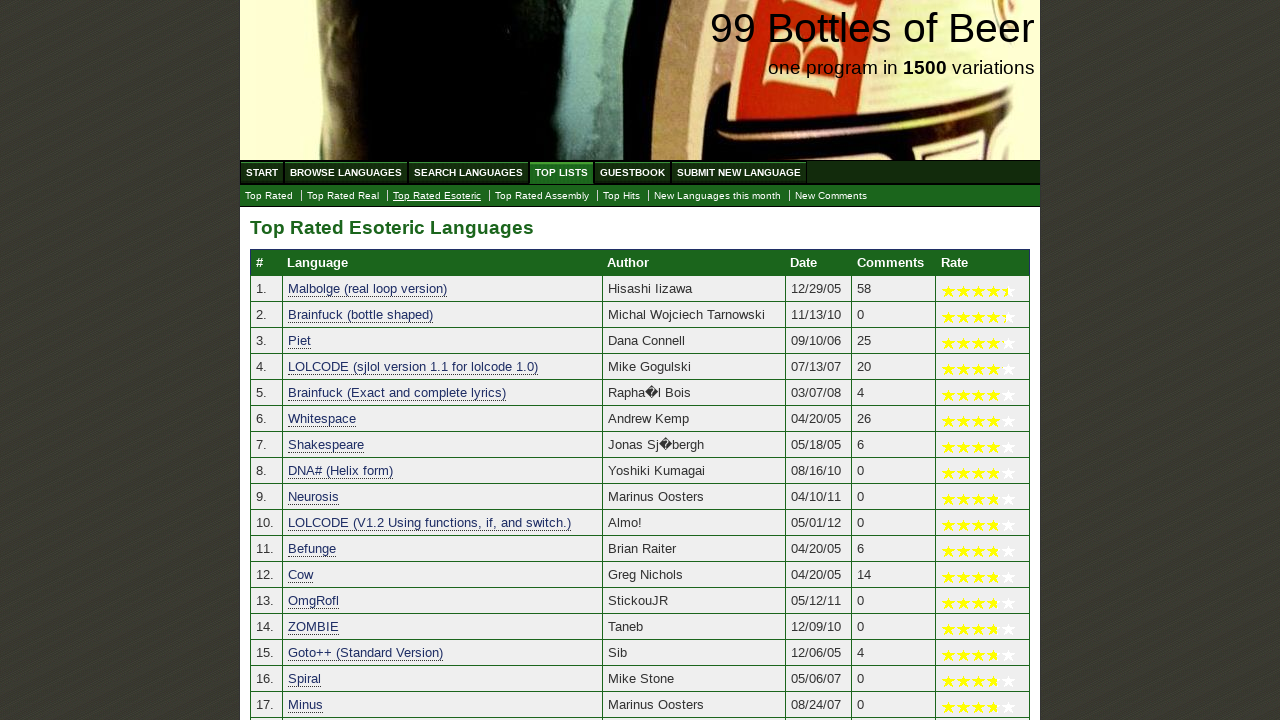

Clicked 'Top Rated Assembly' link at (542, 196) on a[href='./toplist_assembly.html']
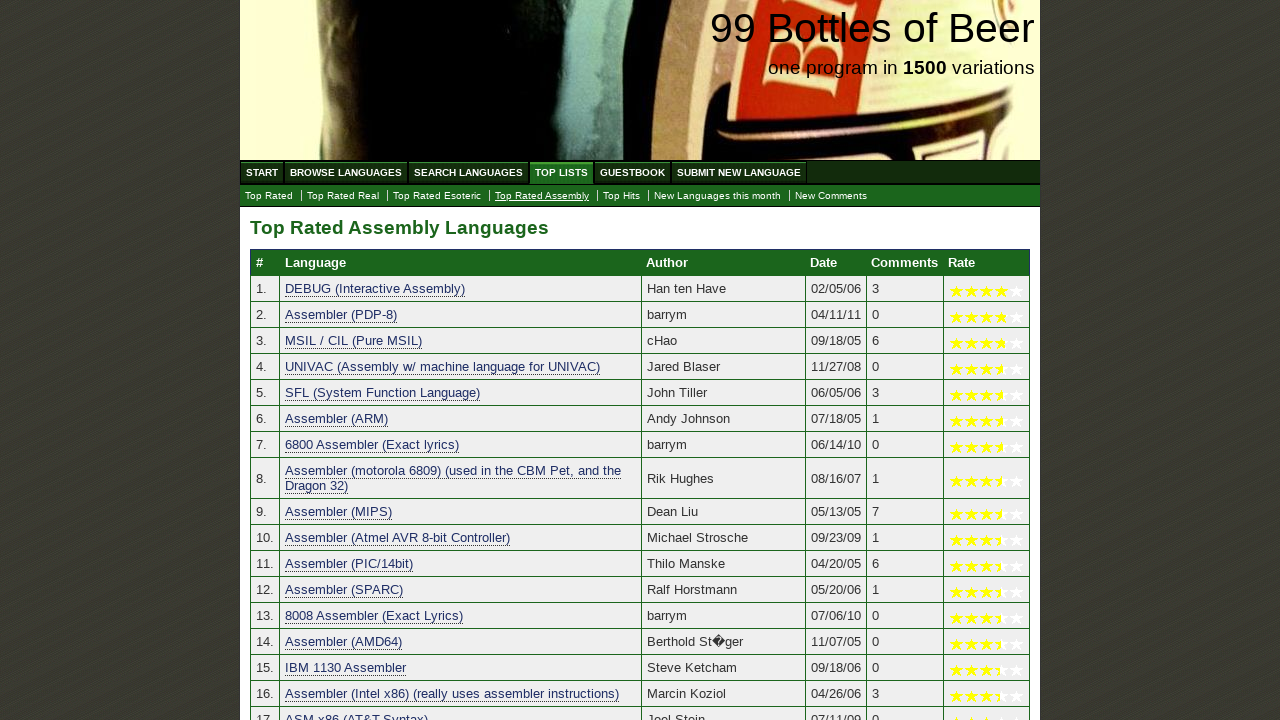

Navigated to Top Rated Assembly Languages page
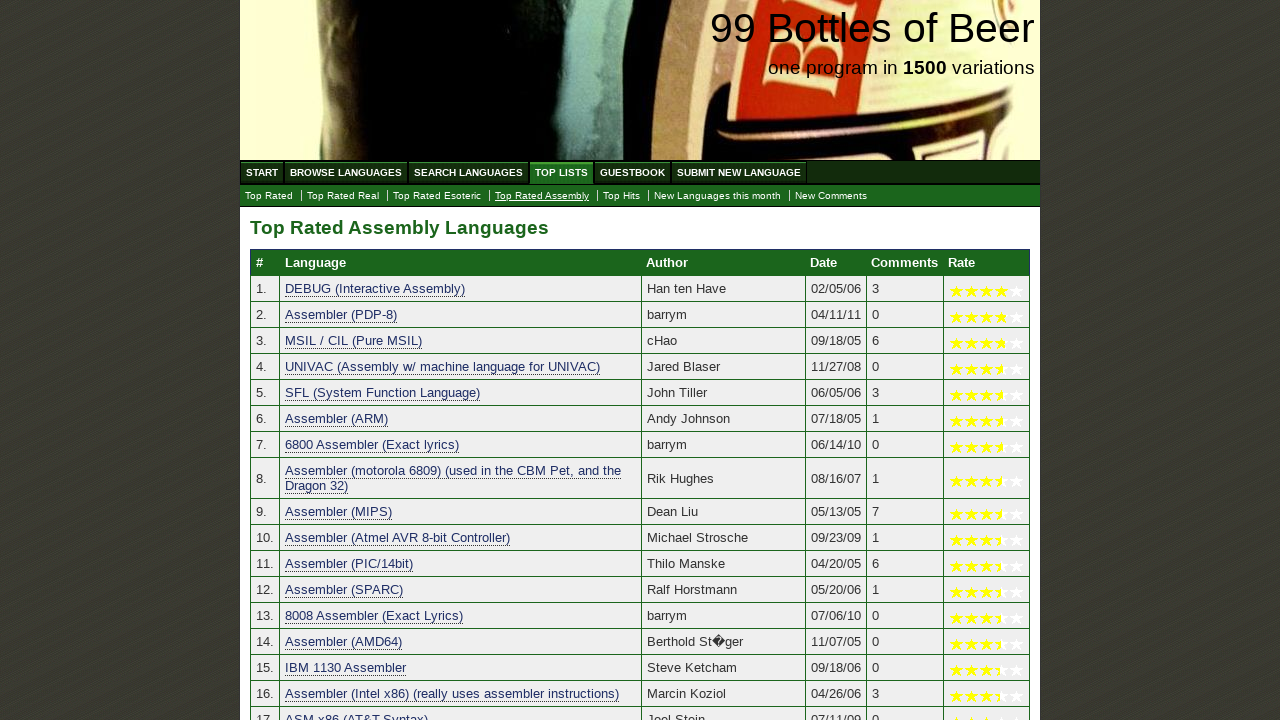

Clicked 'Top Hits' link at (622, 196) on a:has-text('Top Hits')
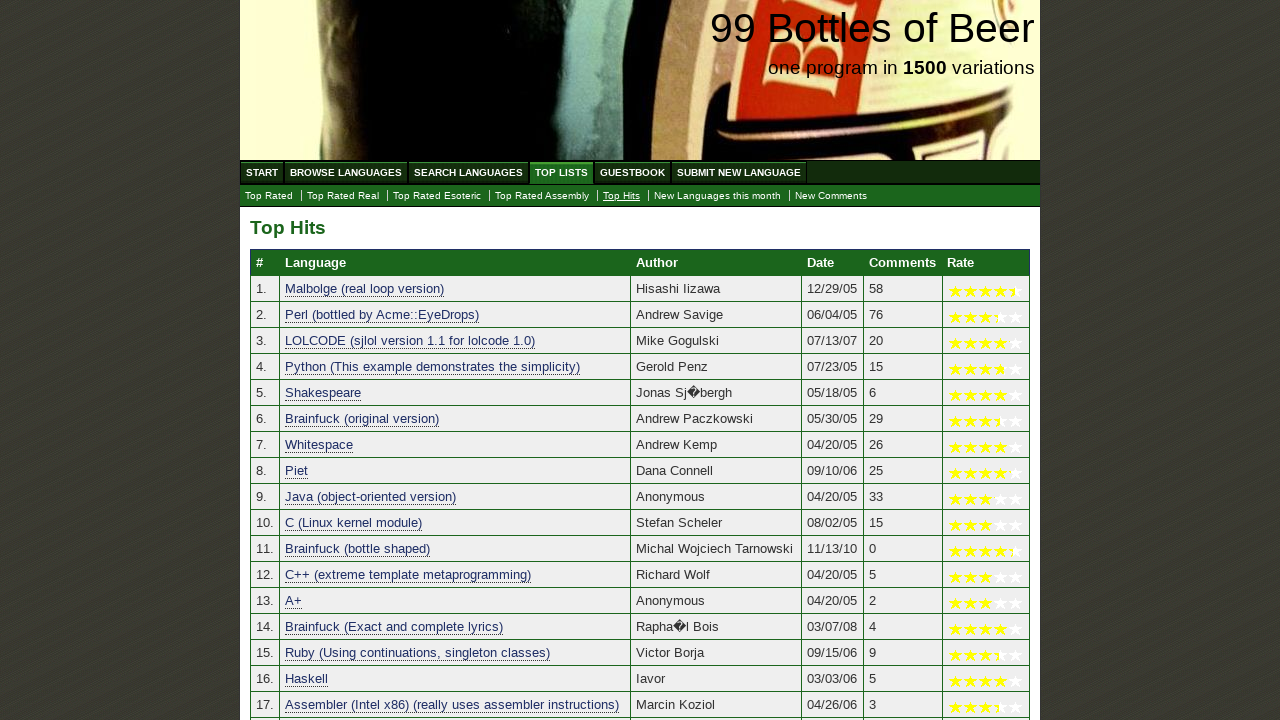

Navigated to Top Hits page
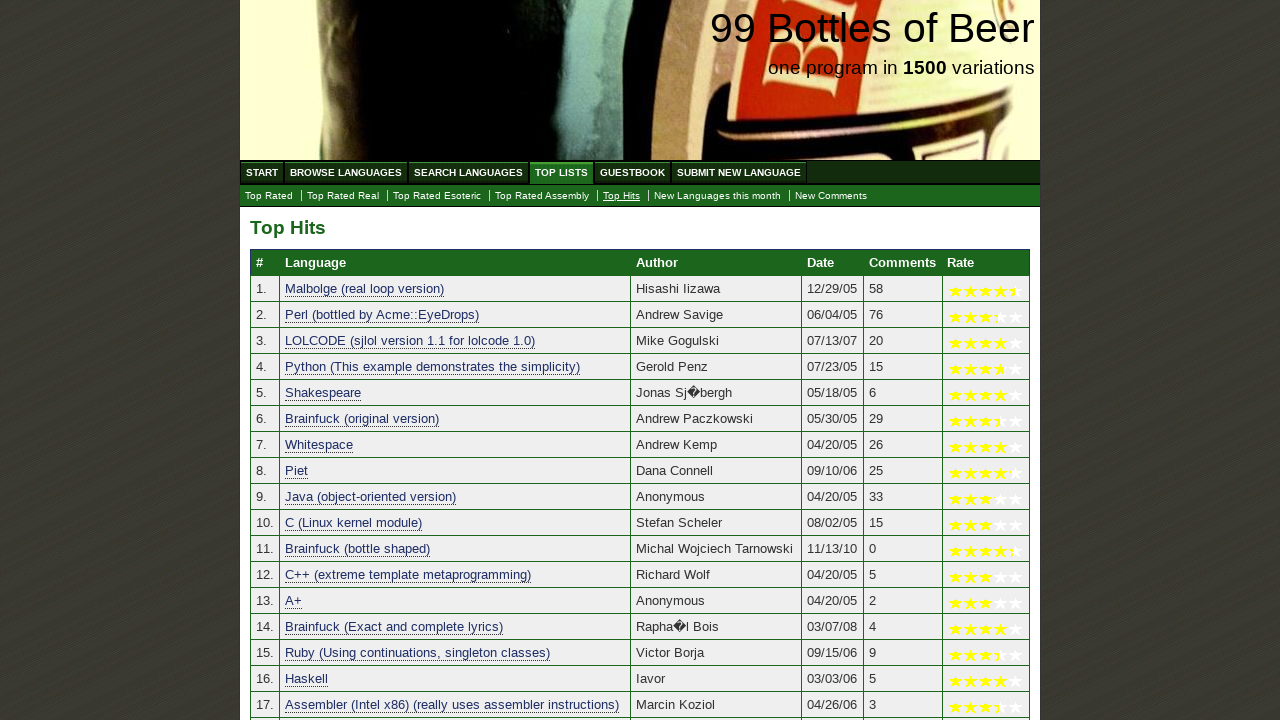

Clicked 'New Languages this month' link at (718, 196) on a:has-text('New Languages this month')
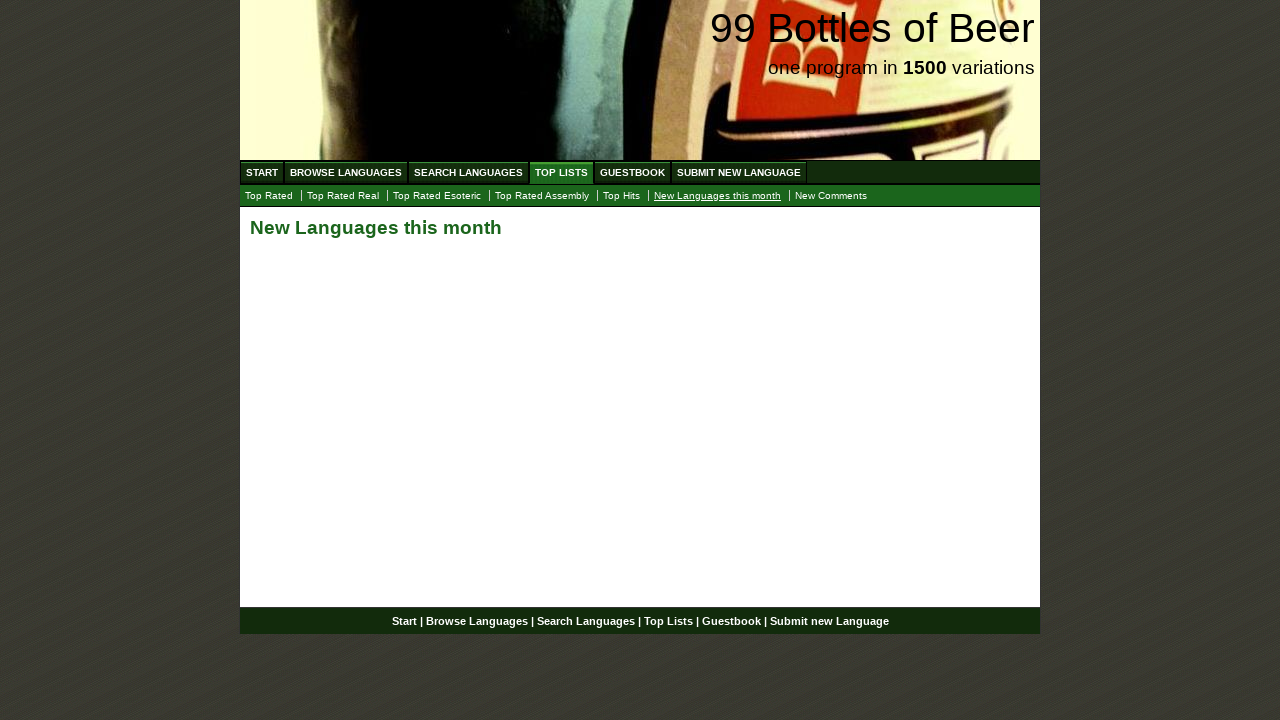

Navigated to New Languages this month page
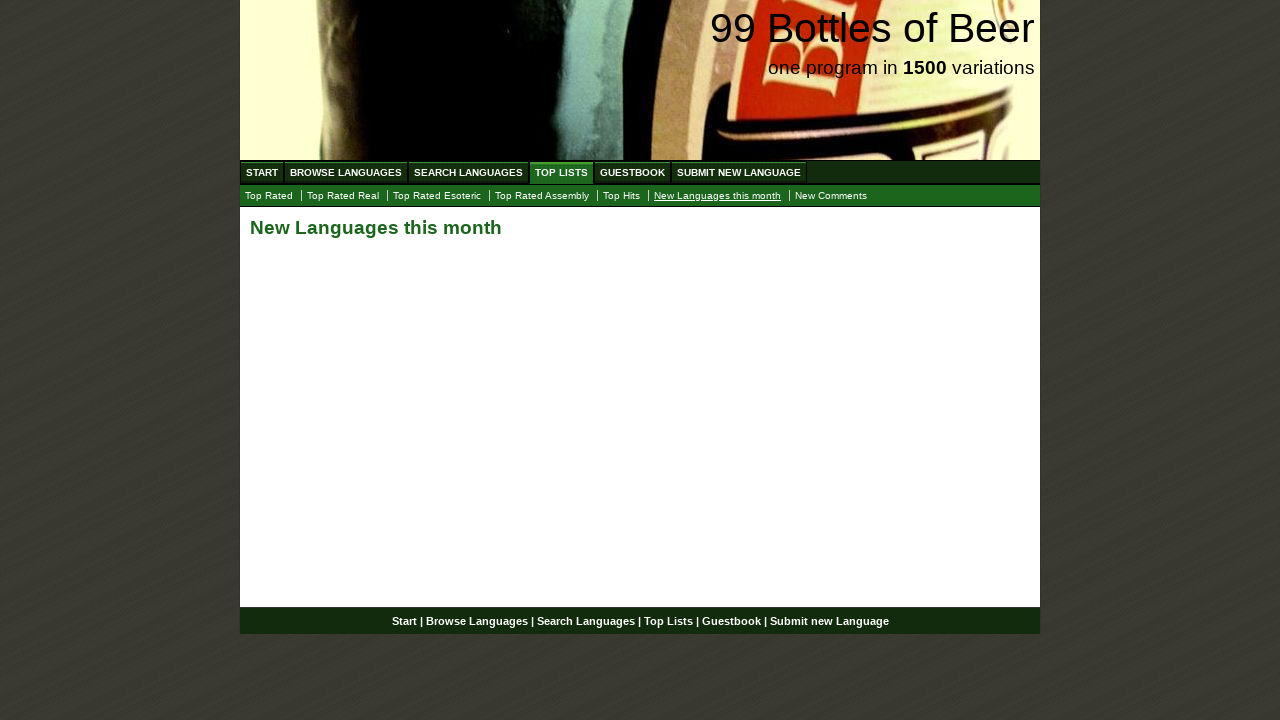

Clicked 'New Comments' link at (831, 196) on a:has-text('New Comments')
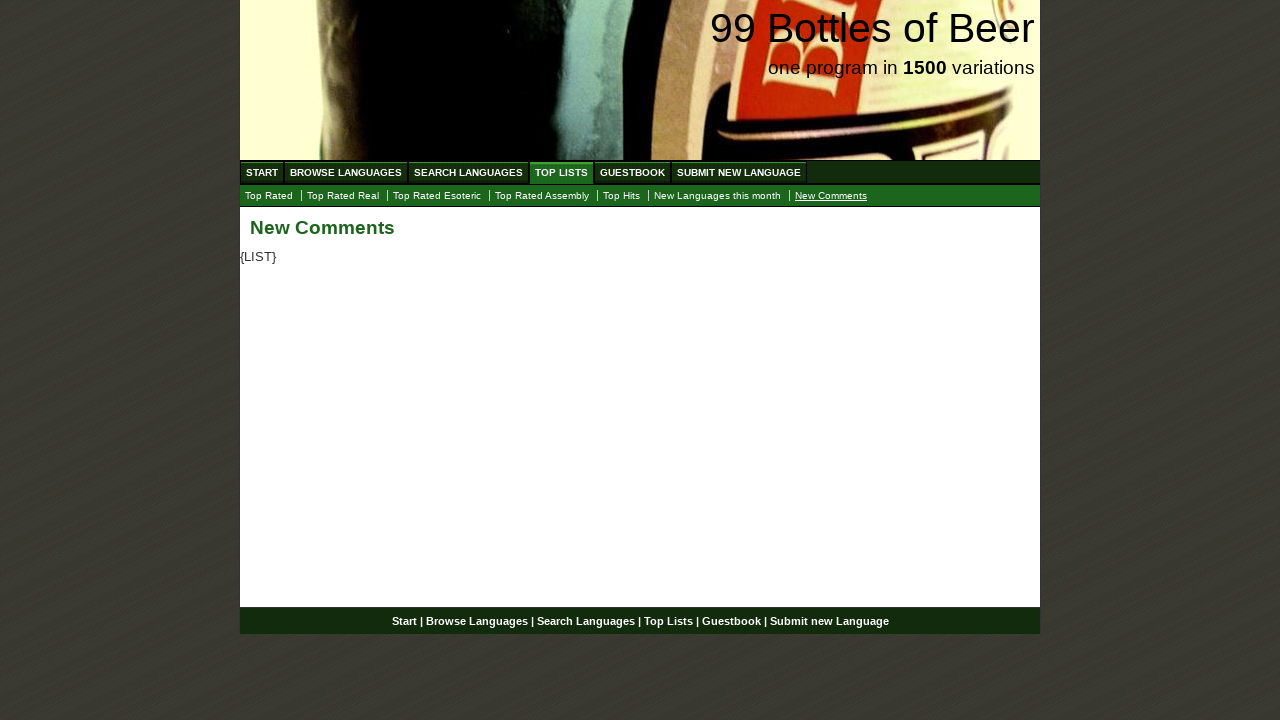

Navigated to New Comments page
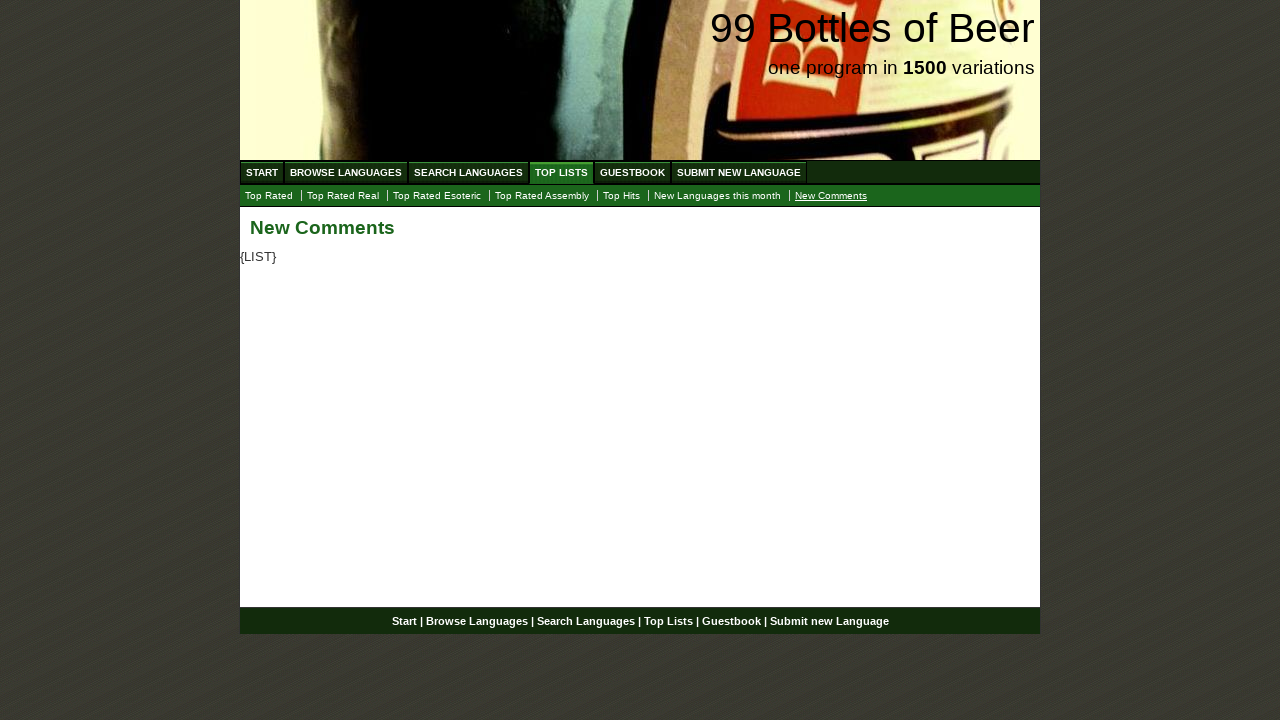

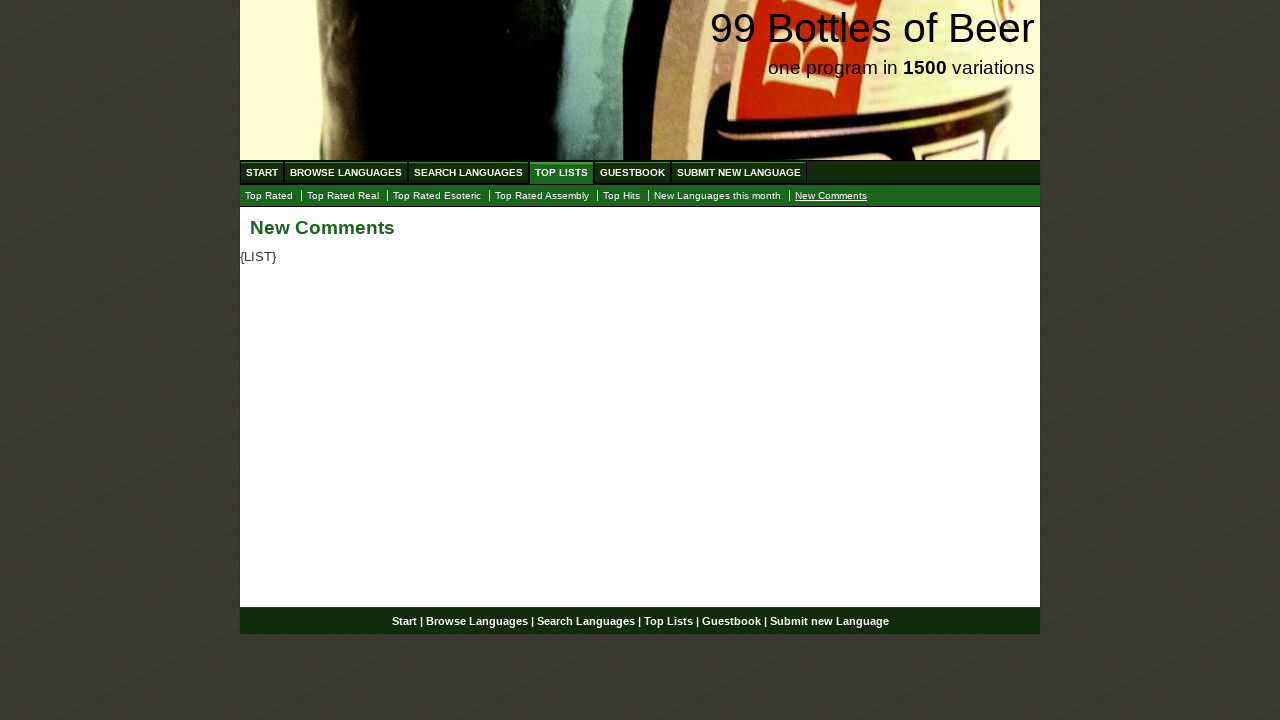